Tests JavaScript confirm dialog by clicking the confirm button and dismissing the alert to verify "Cancel" result

Starting URL: http://the-internet.herokuapp.com/javascript_alerts

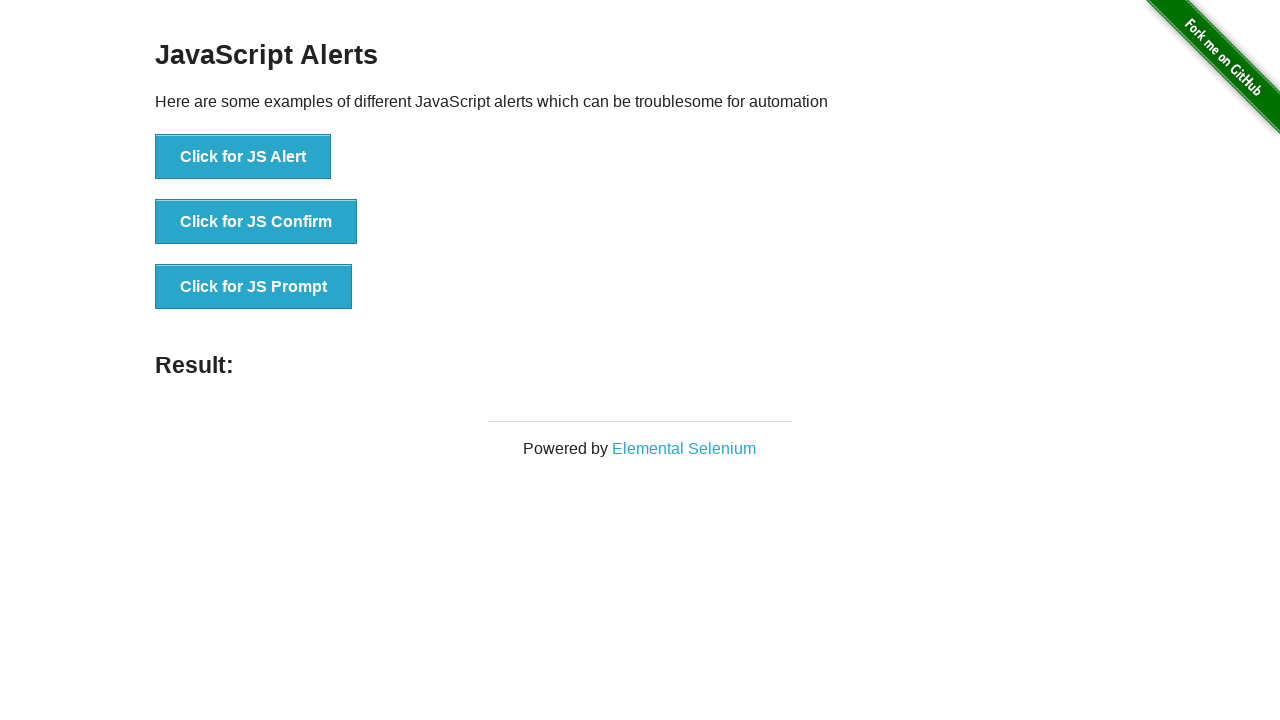

Set up dialog handler to dismiss JavaScript alerts
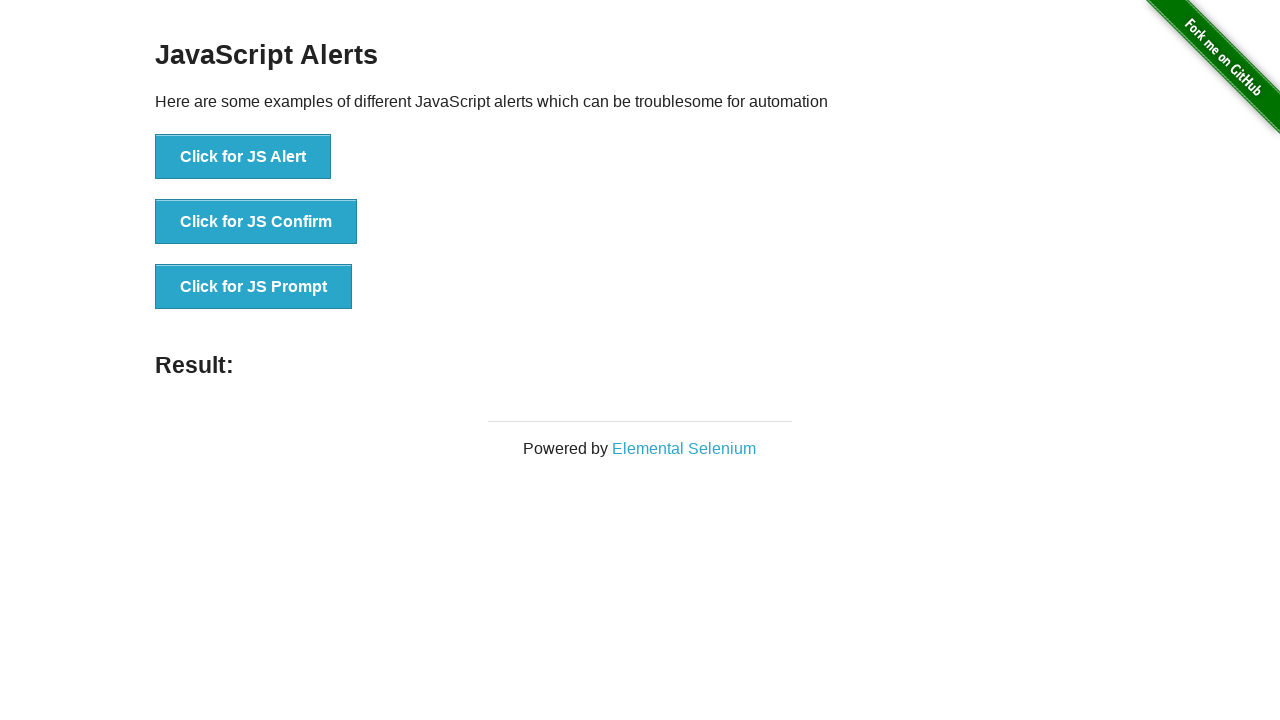

Clicked JS Confirm button to trigger confirm dialog at (256, 222) on xpath=//button[@onclick = 'jsConfirm()']
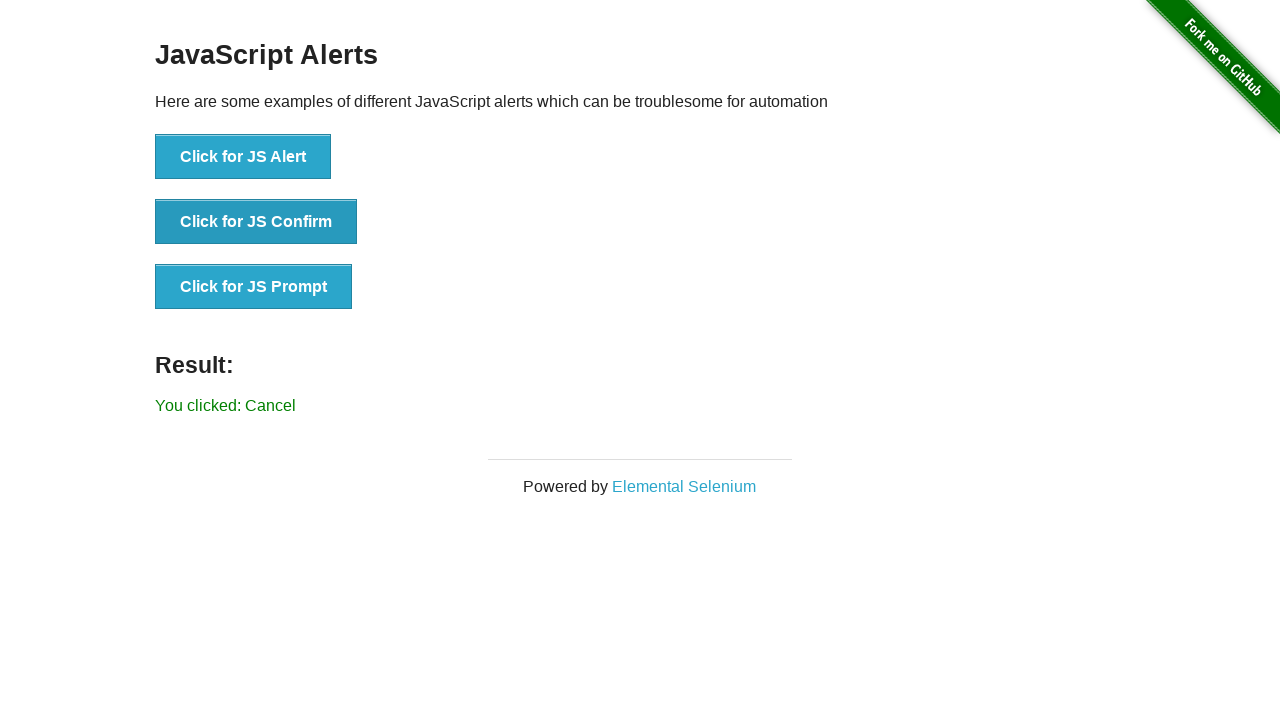

Waited for result text element to appear
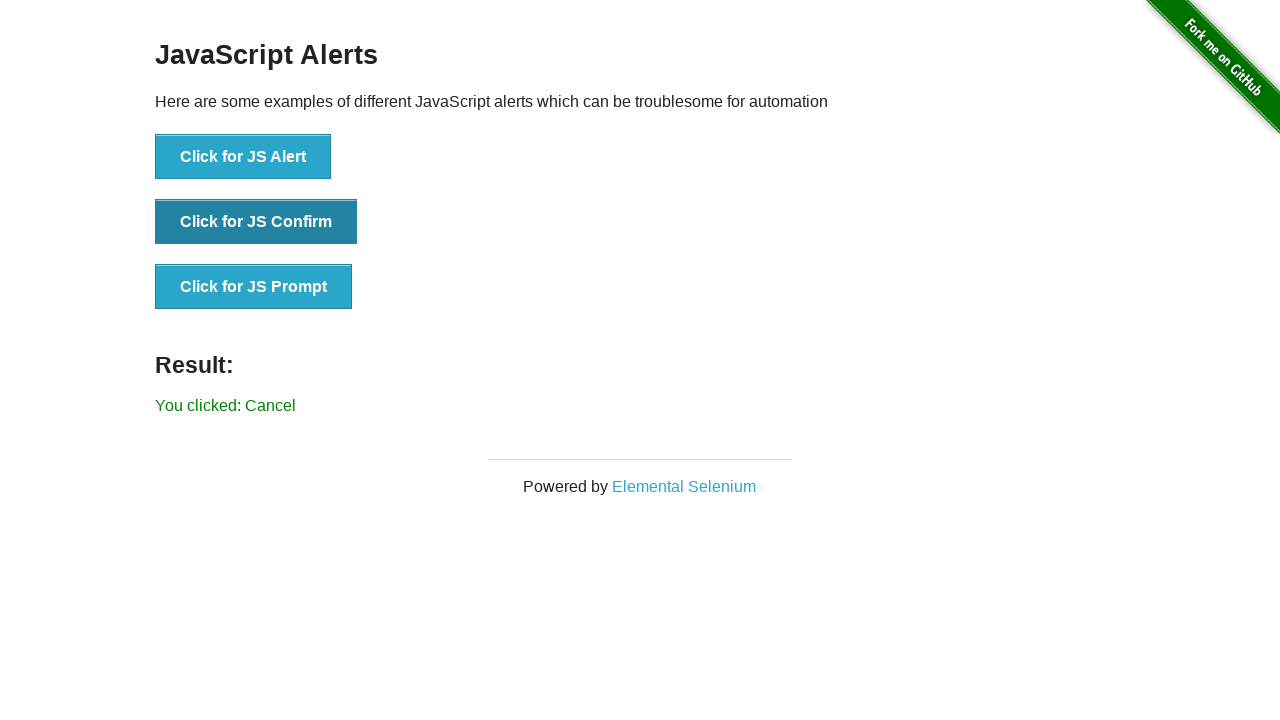

Verified result text shows 'You clicked: Cancel' after dismissing confirm dialog
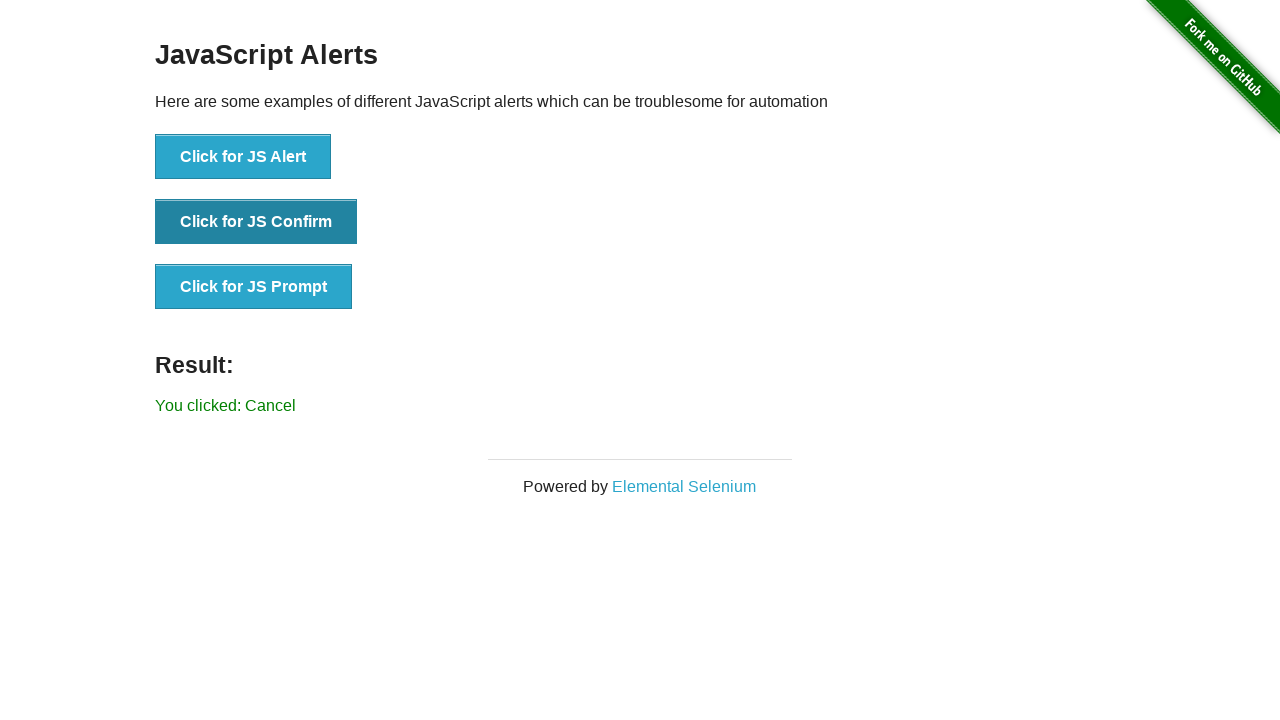

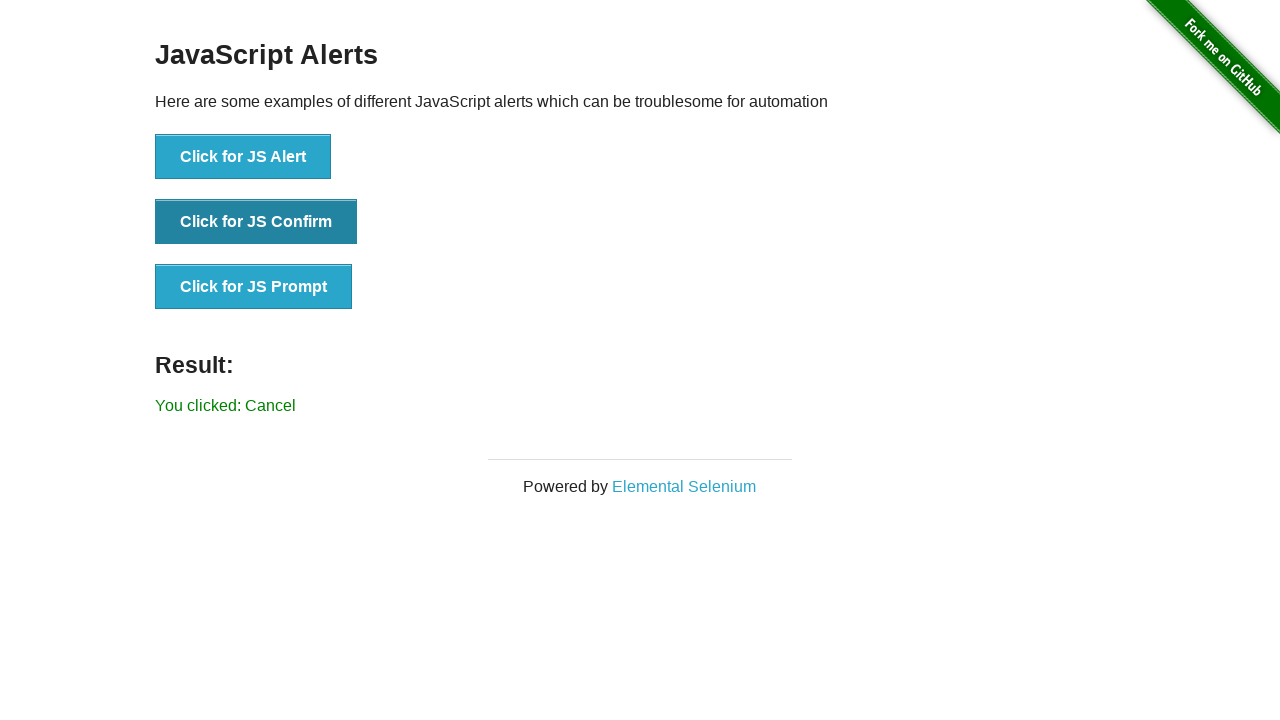